Navigates to the Wuthering Waves news page, waits for the current article to load, clicks on it to view details, and waits for the news content including images to load.

Starting URL: https://wutheringwaves.kurogames.com/en/main#news

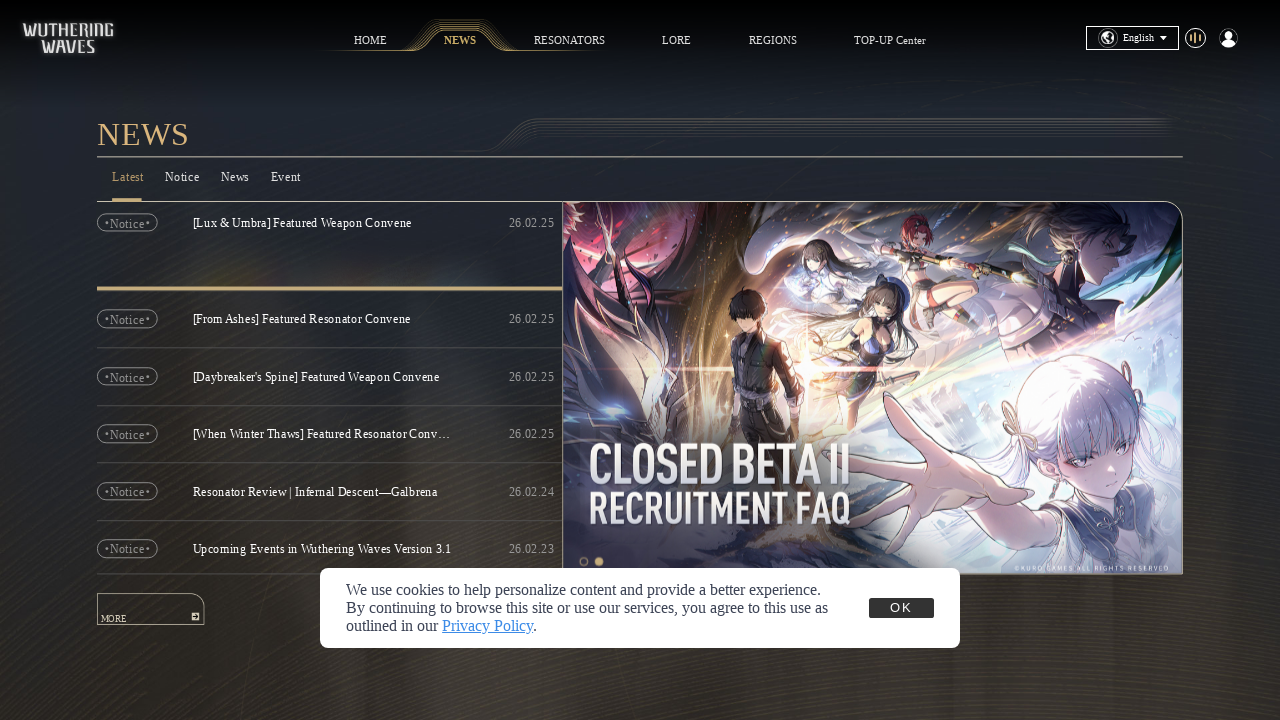

Waited for current article to load on Wuthering Waves news page
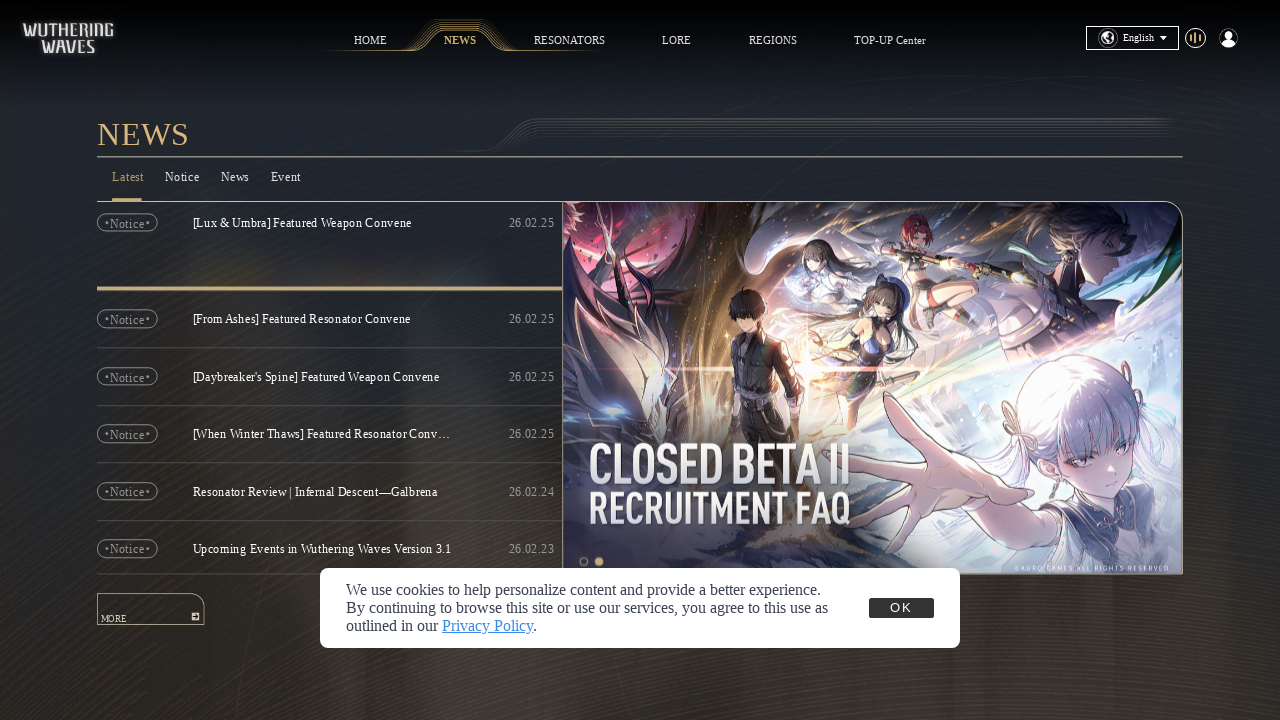

Clicked on current article to view details at (330, 247) on .article.cur
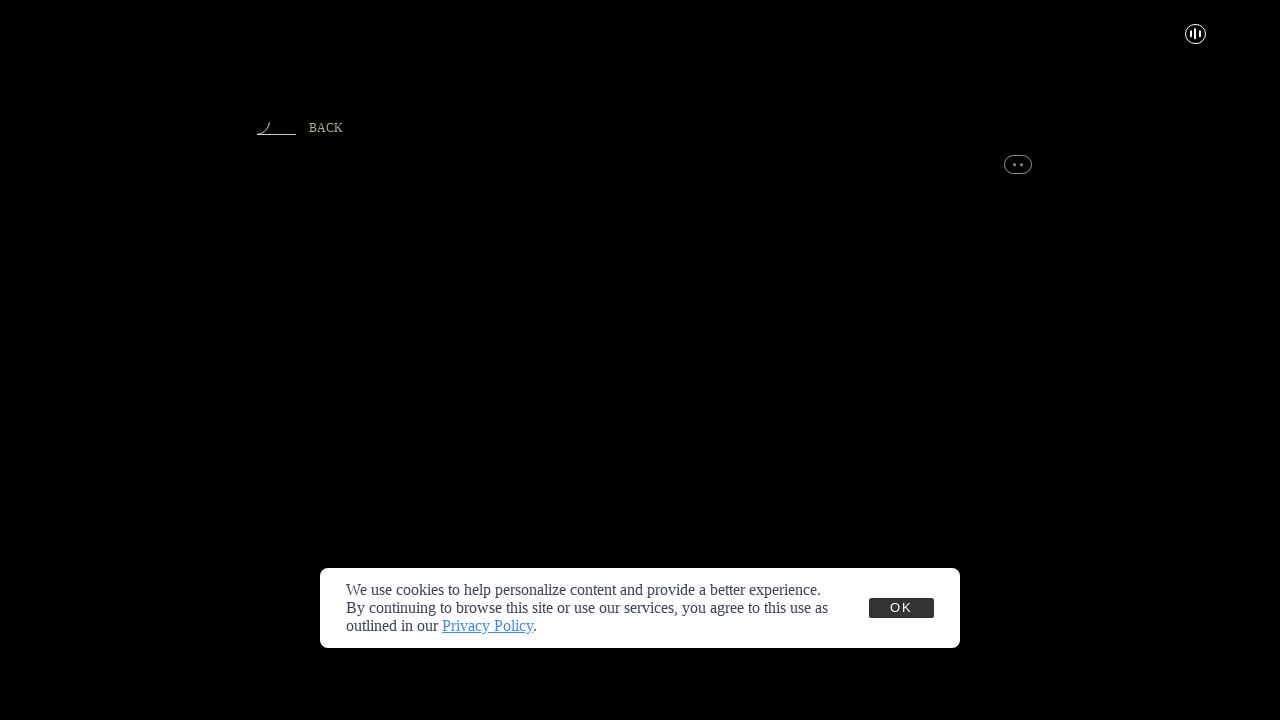

Waited for news content and images to load
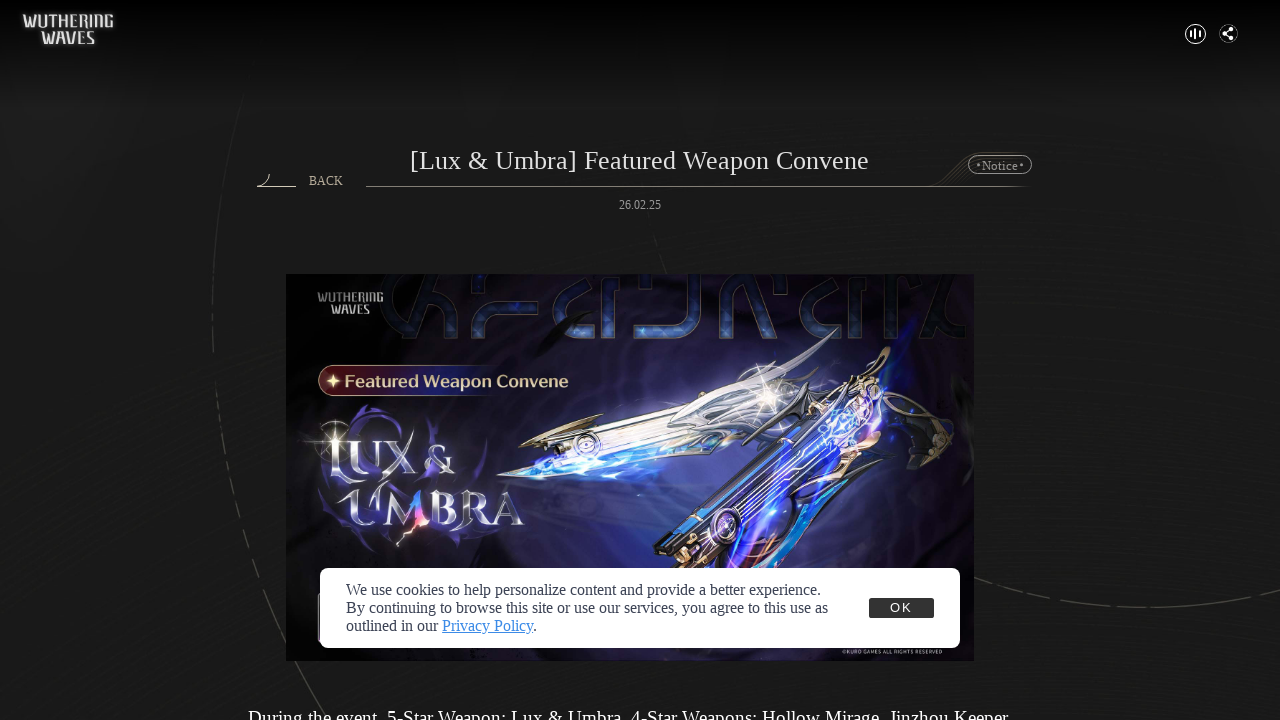

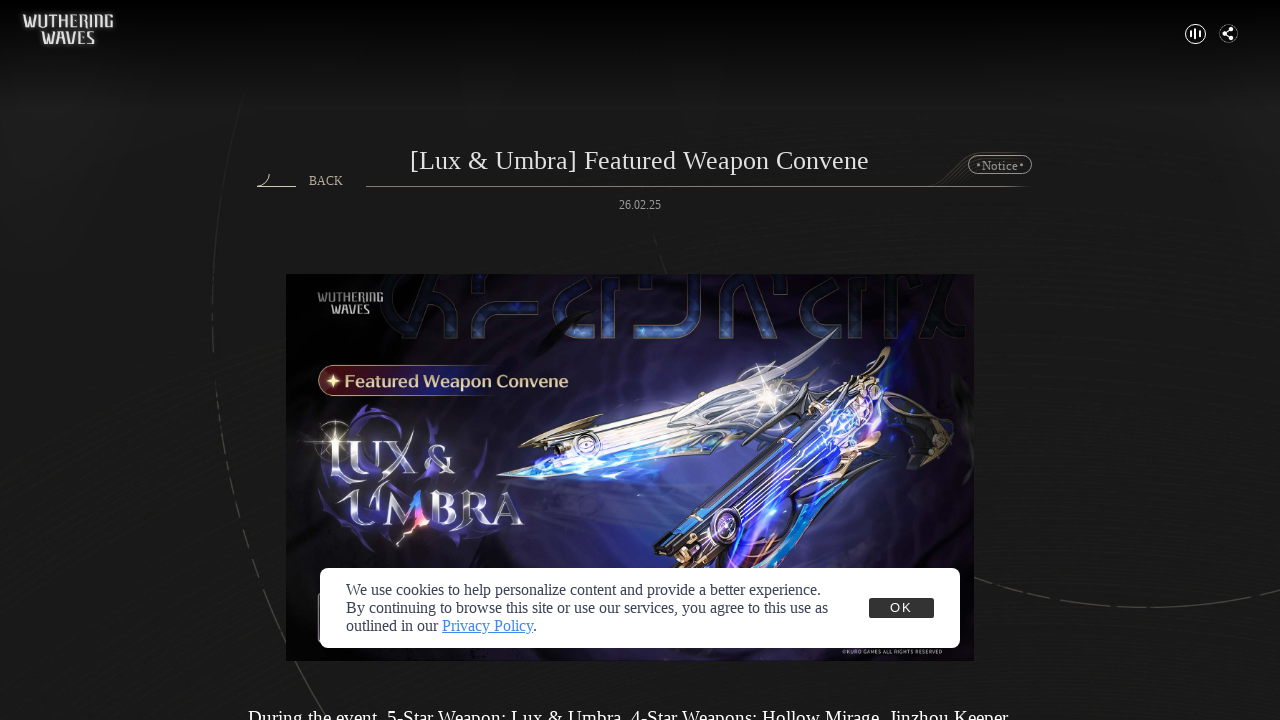